Tests static dropdown functionality by selecting options using different methods (by index, visible text, and value), then verifies element state changes when clicking a radio button for round trip selection.

Starting URL: https://rahulshettyacademy.com/dropdownsPractise/

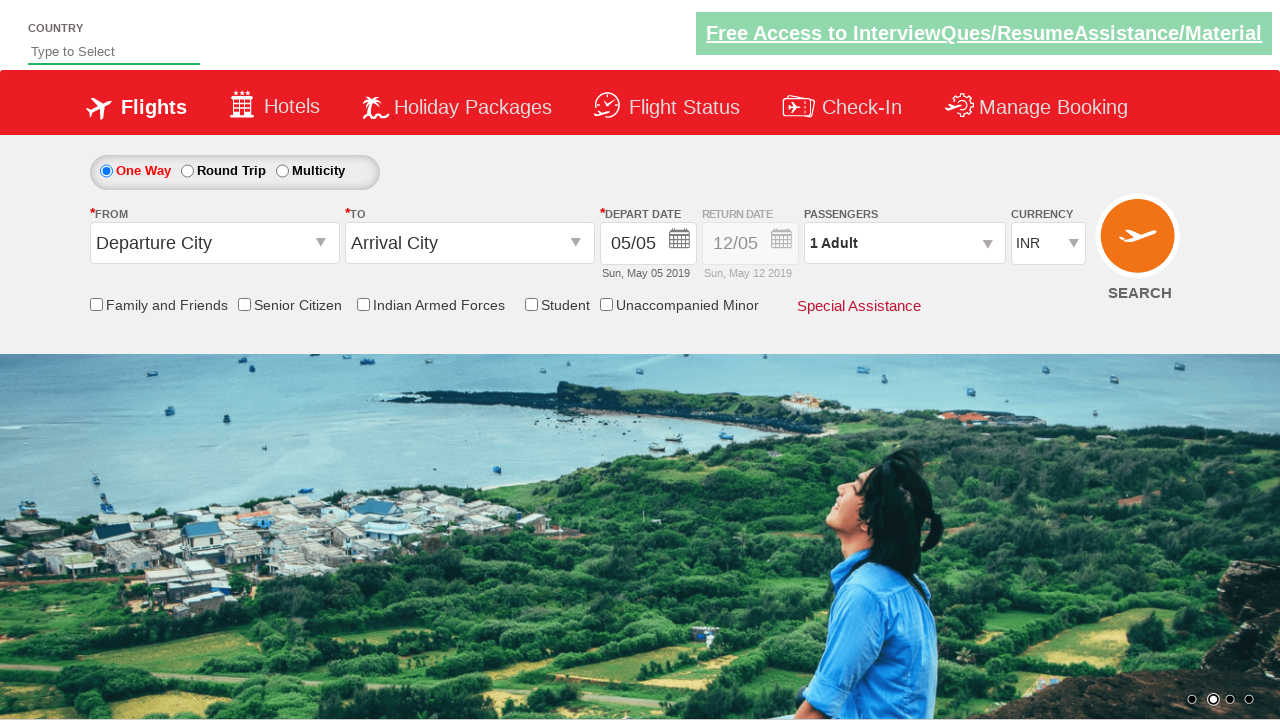

Selected currency dropdown option by index 3 on #ctl00_mainContent_DropDownListCurrency
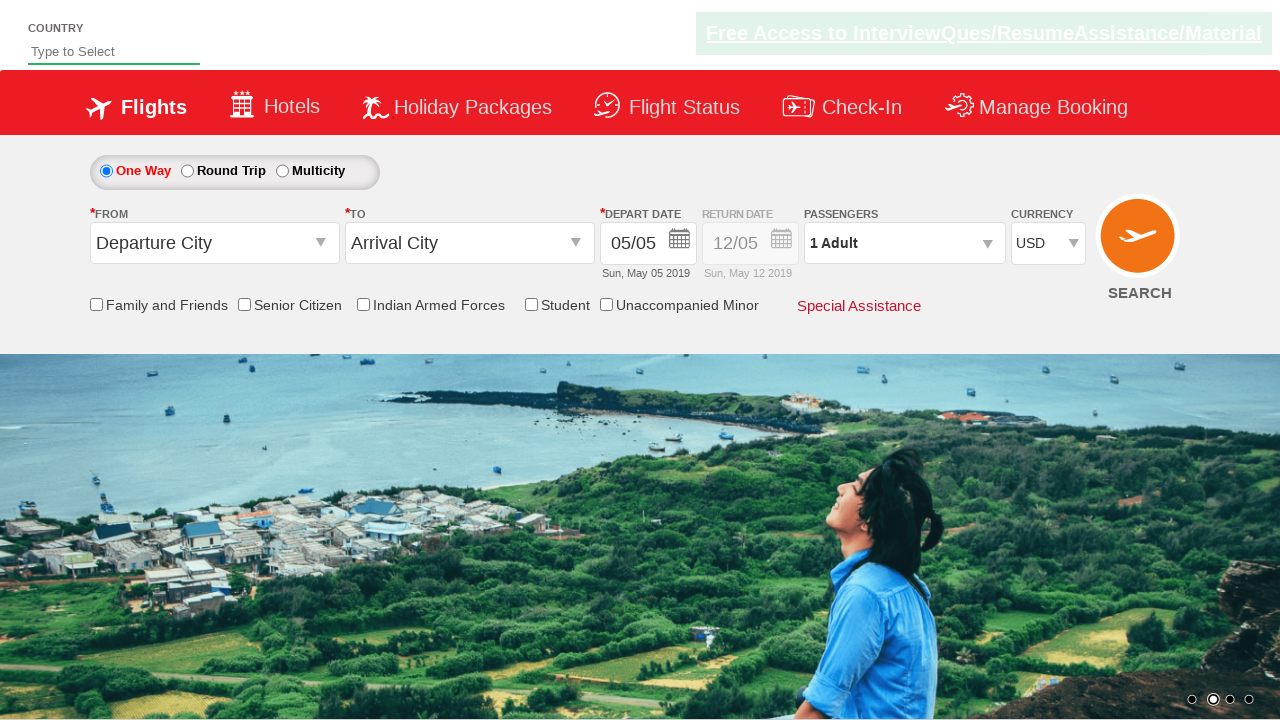

Selected currency dropdown option by visible text 'AED' on #ctl00_mainContent_DropDownListCurrency
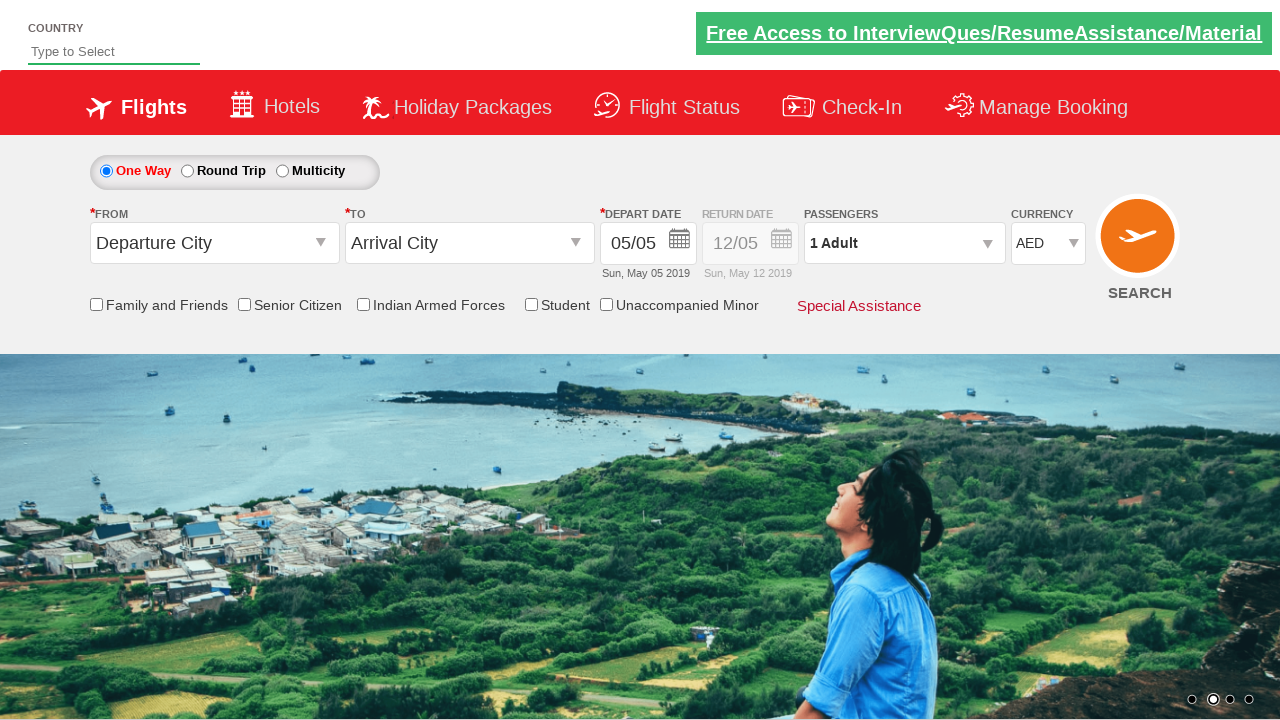

Selected currency dropdown option by value 'INR' on #ctl00_mainContent_DropDownListCurrency
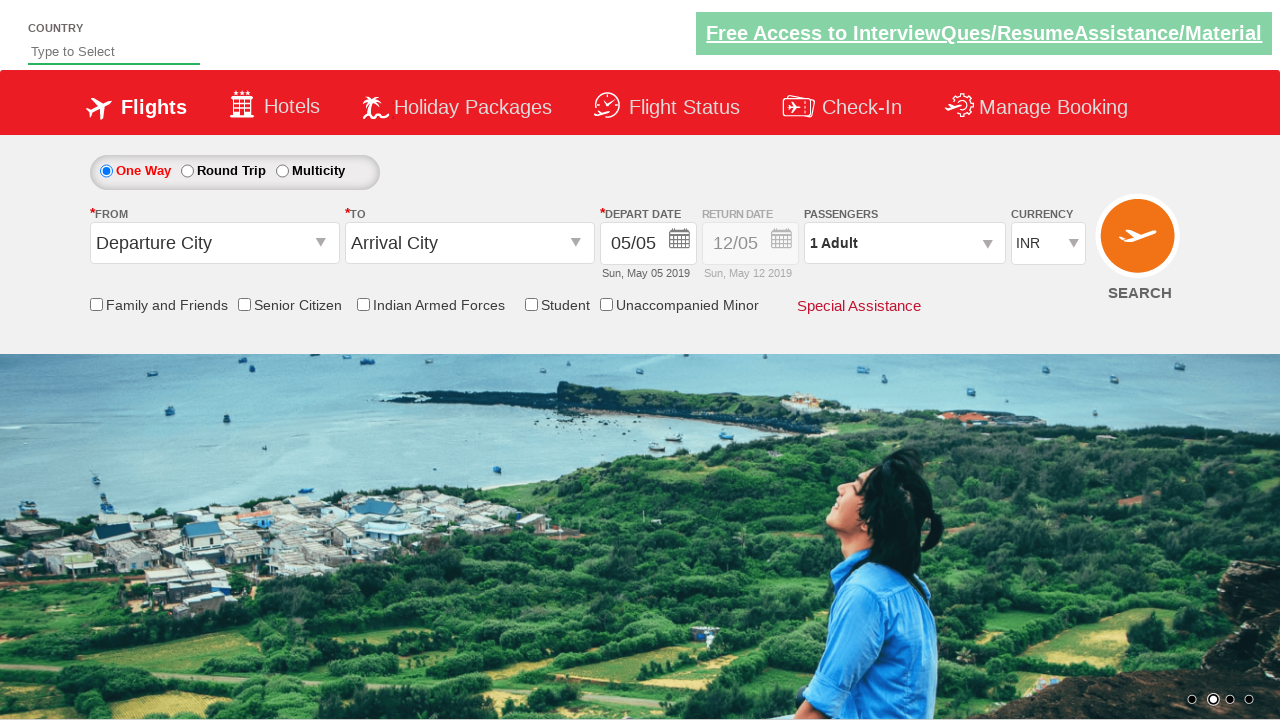

Checked return date field enabled state: False
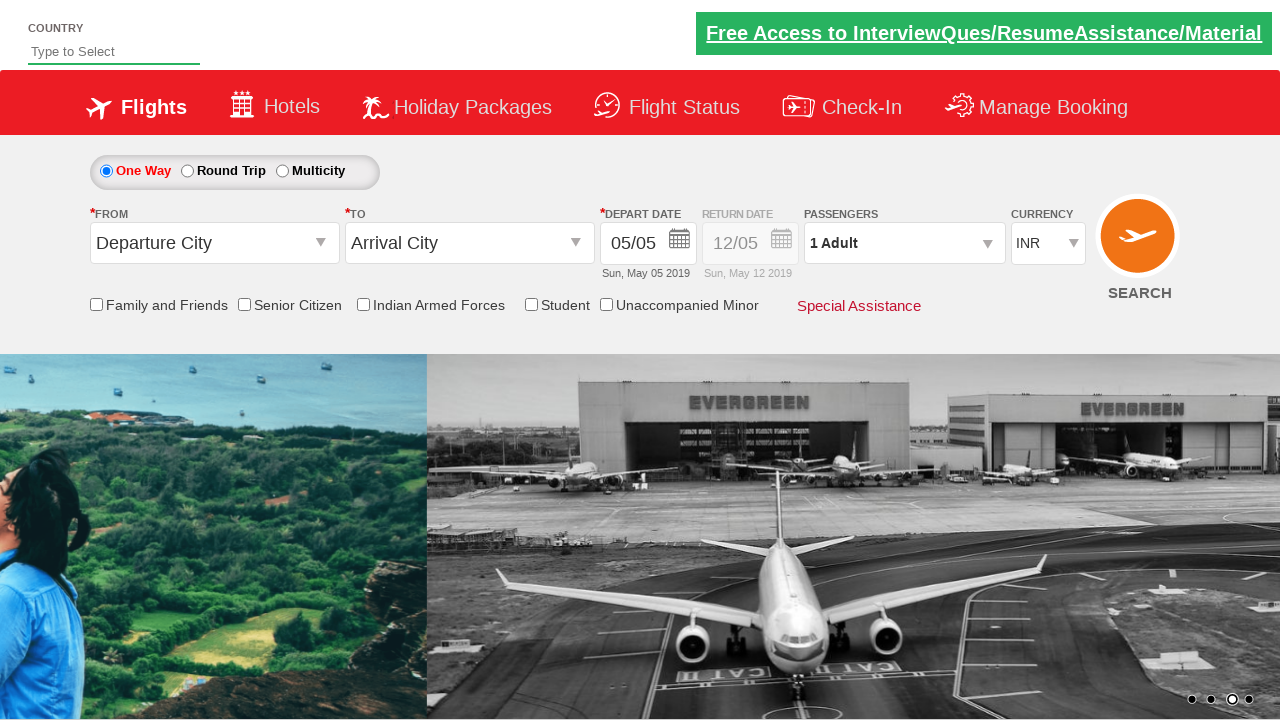

Retrieved Div1 style attribute before round trip selection: display: block; opacity: 0.5;
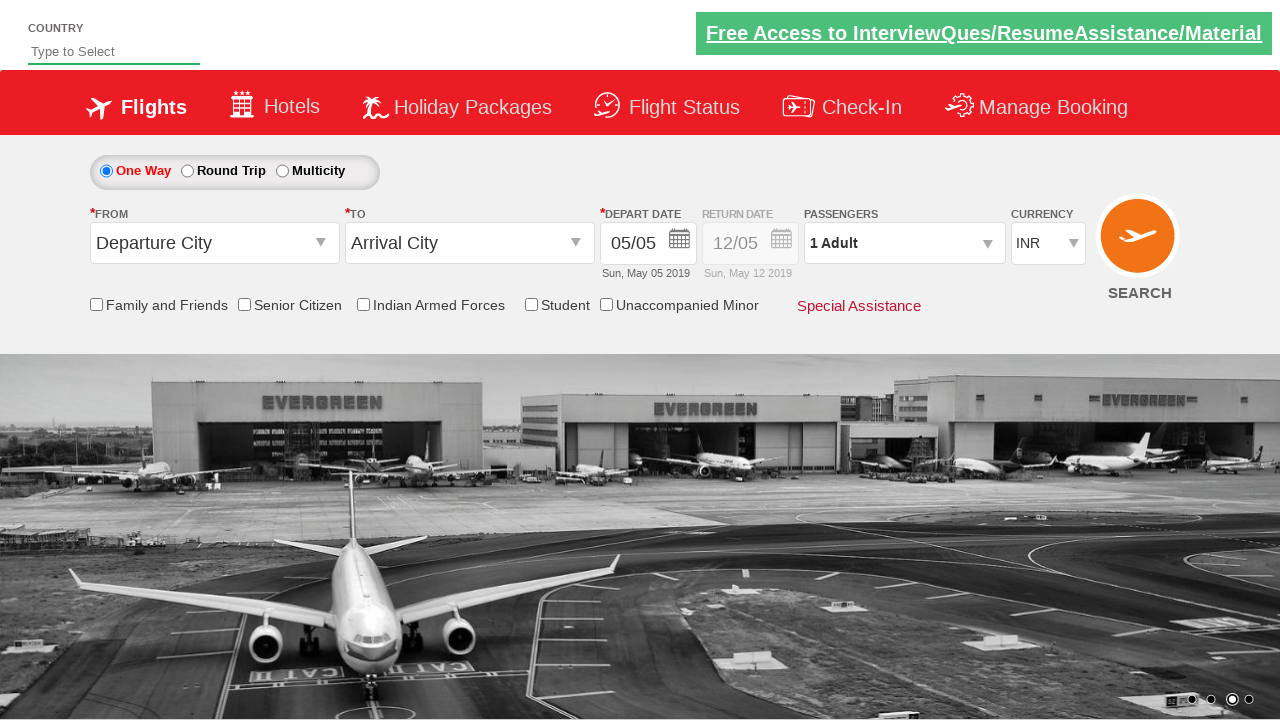

Clicked round trip radio button at (187, 171) on #ctl00_mainContent_rbtnl_Trip_1
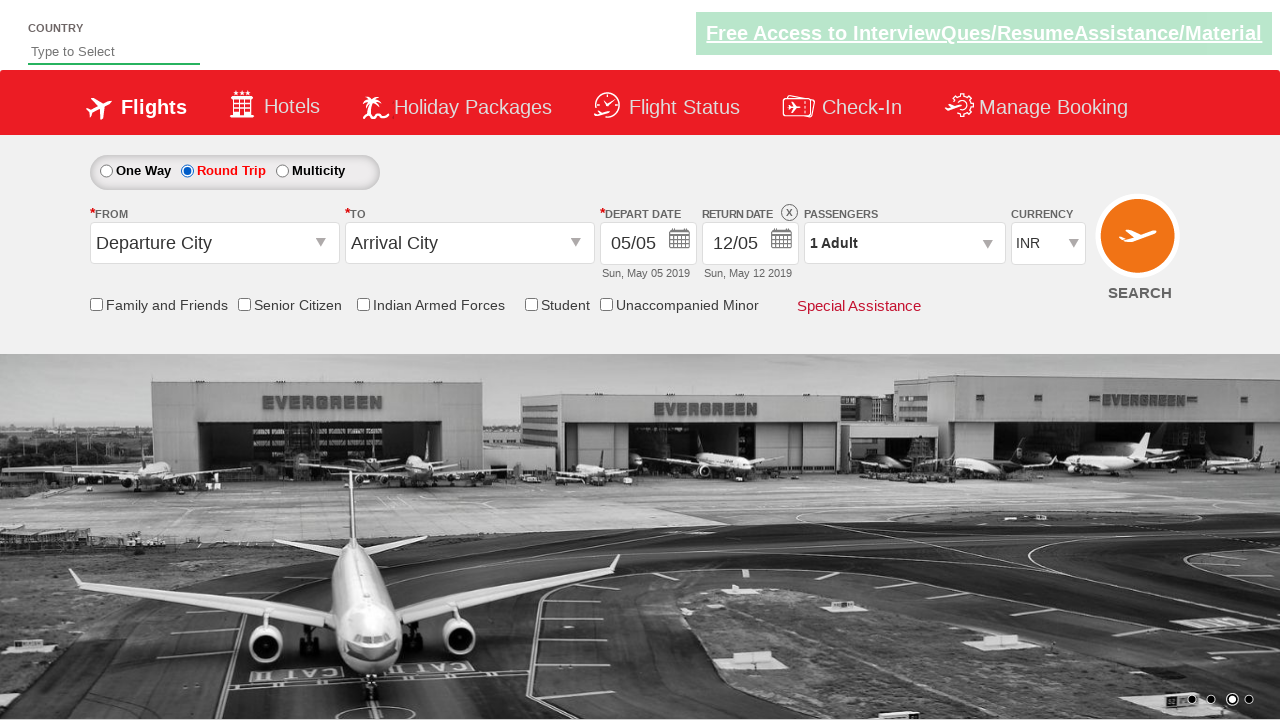

Retrieved Div1 style attribute after round trip selection: display: block; opacity: 1;
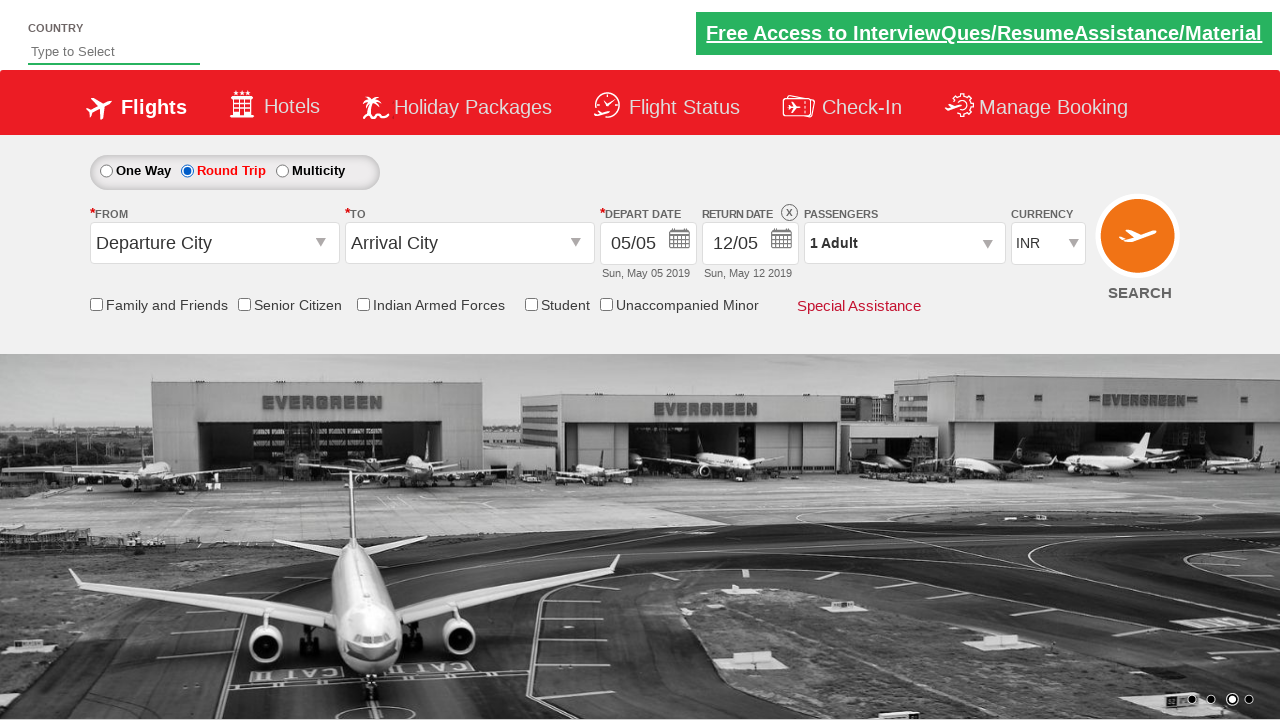

Verified that round trip return date section is enabled (opacity changed)
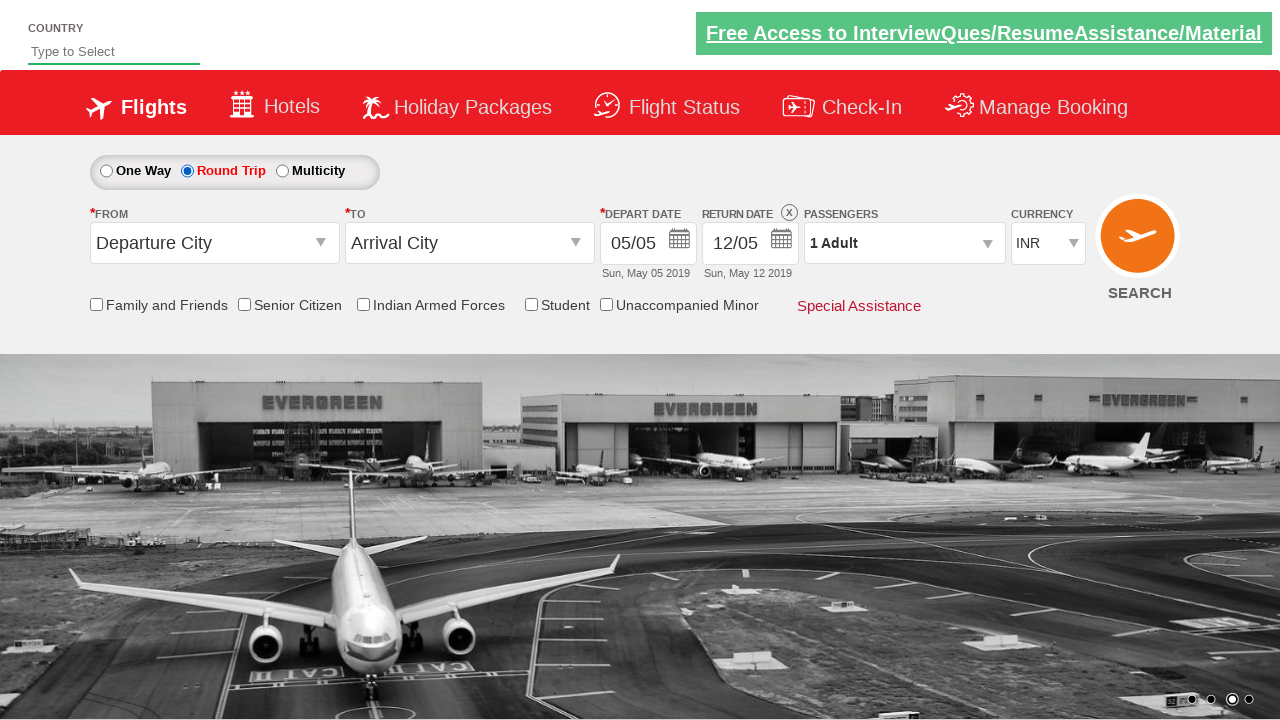

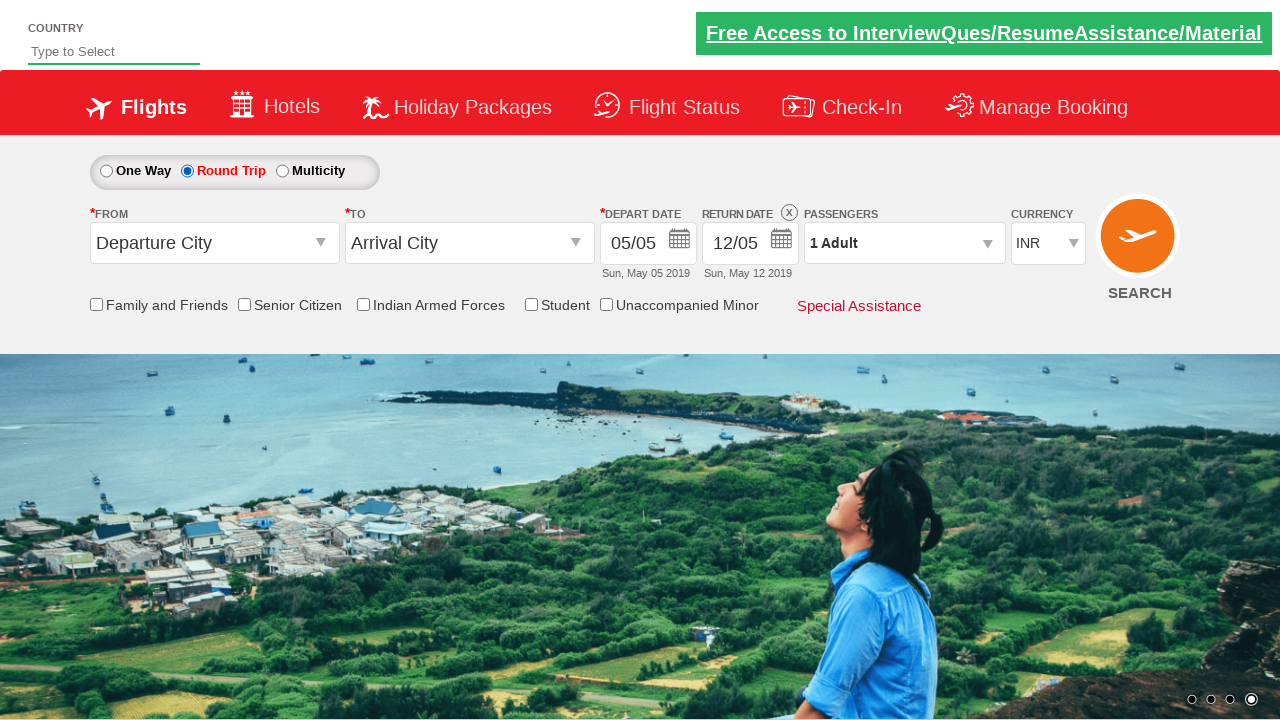